Tests the automation practice form on DEMOQA by filling in first name, last name, and email fields

Starting URL: https://demoqa.com/automation-practice-form

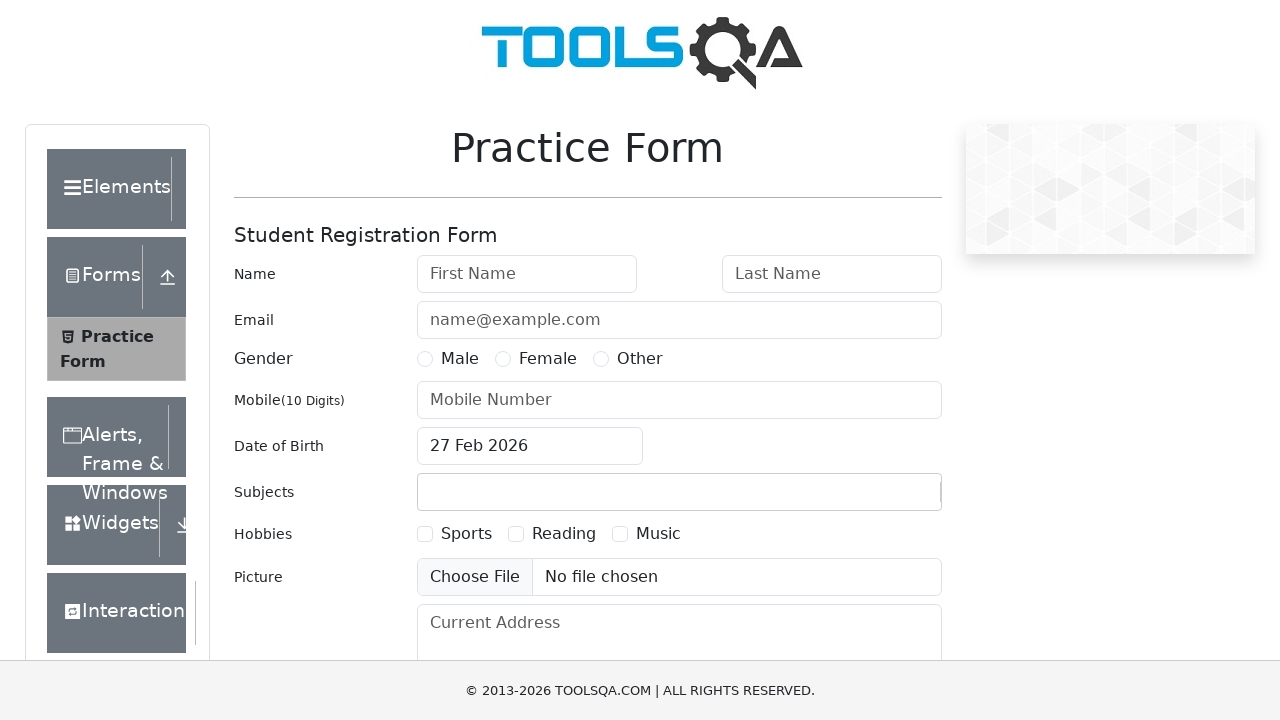

Page loaded with domcontentloaded state
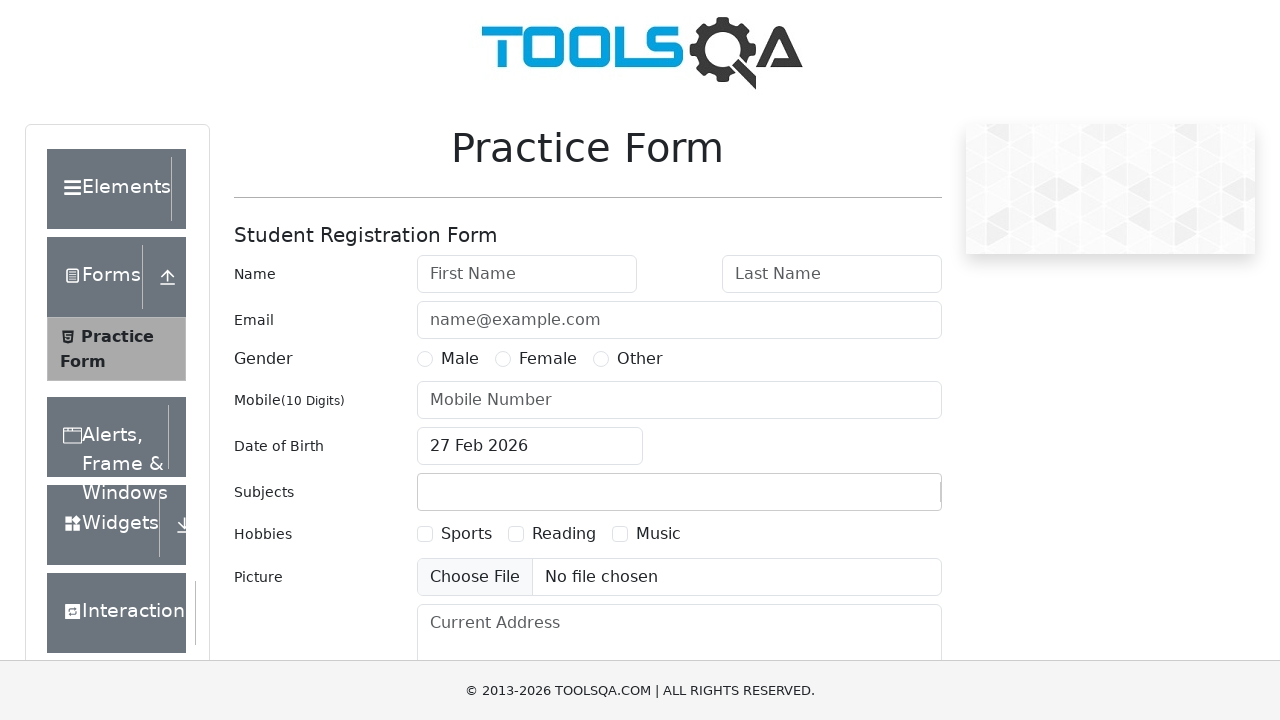

Filled first name field with 'Carlos' on #firstName
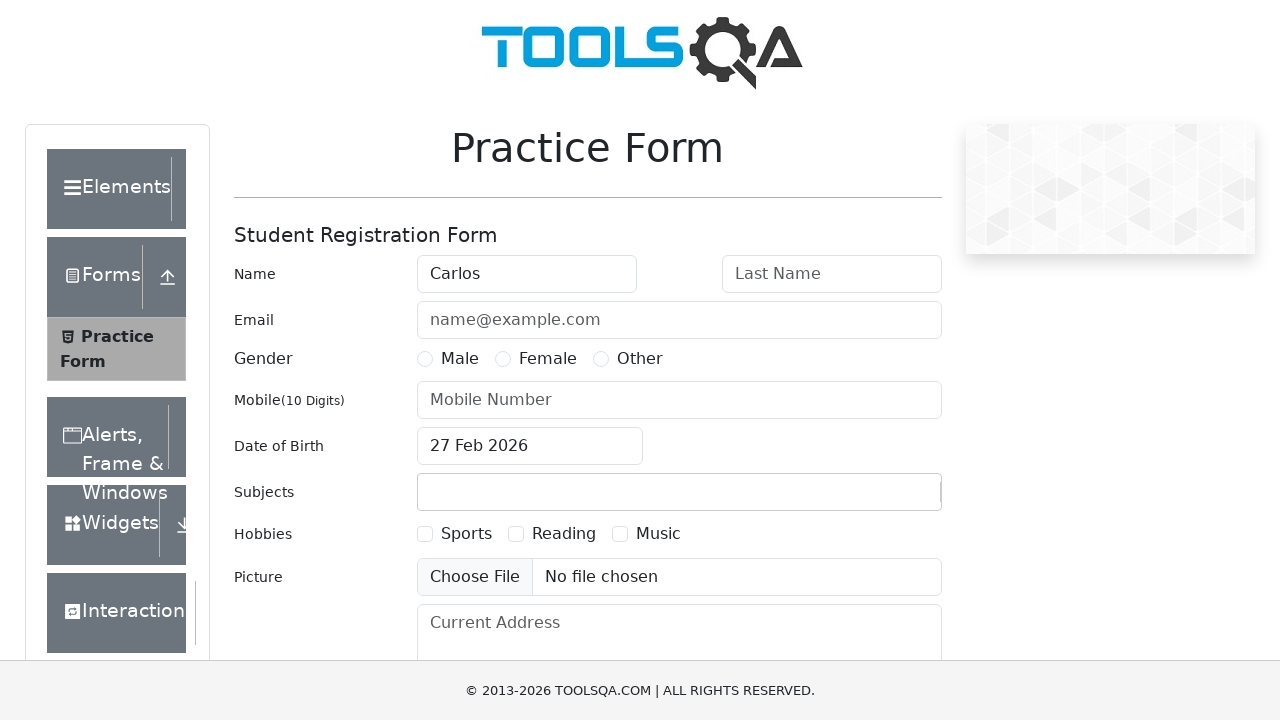

Filled last name field with 'Rodriguez' on #lastName
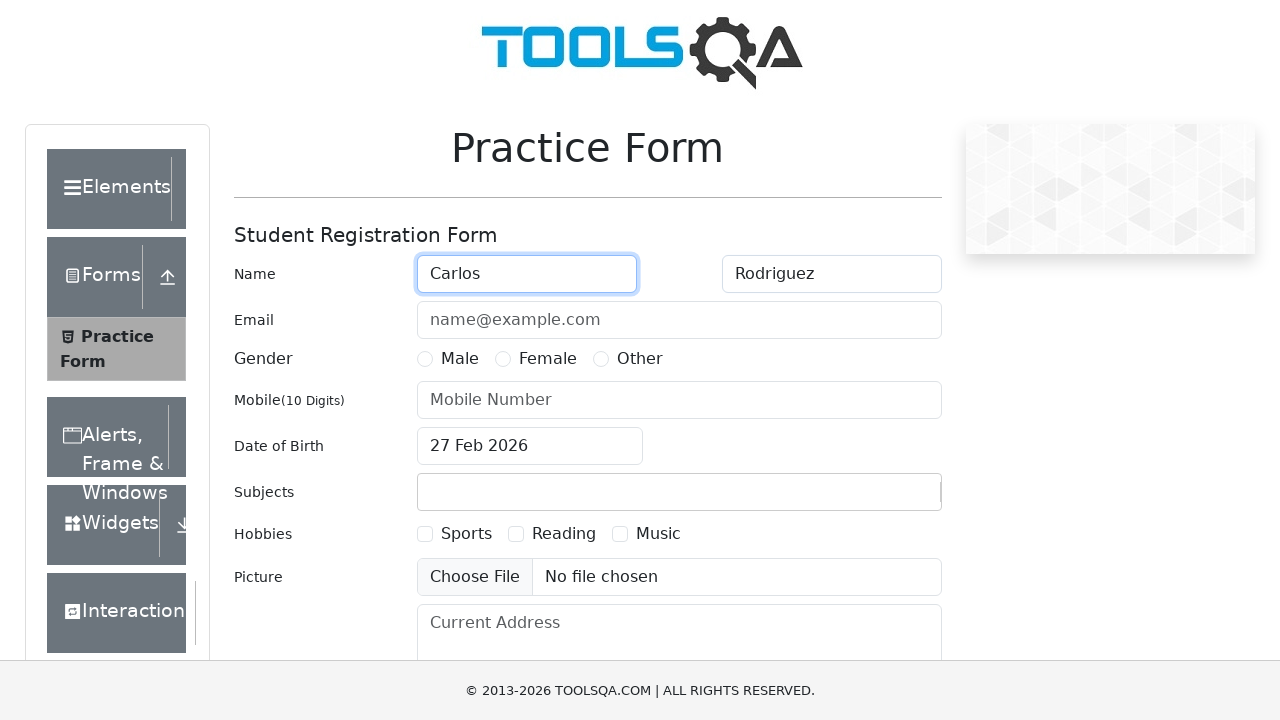

Filled email field with 'carlos.rodriguez@testmail.com' on #userEmail
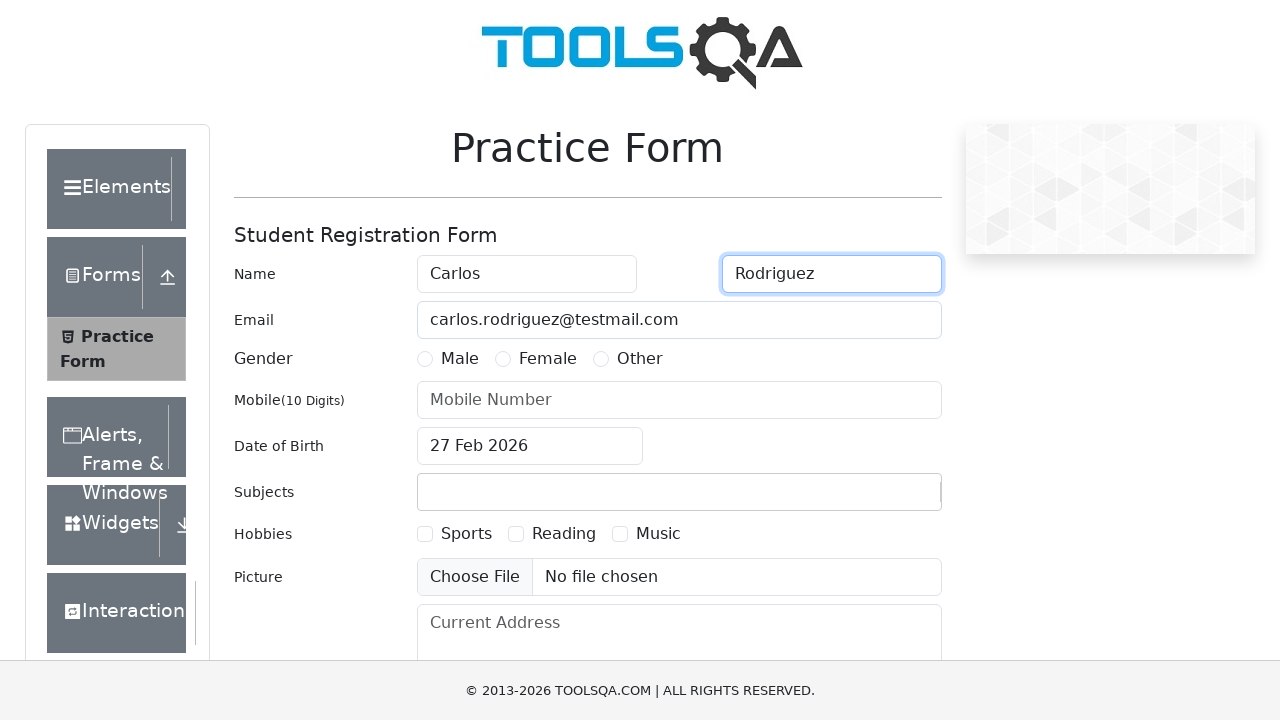

Waited 1000ms to verify all fields are filled
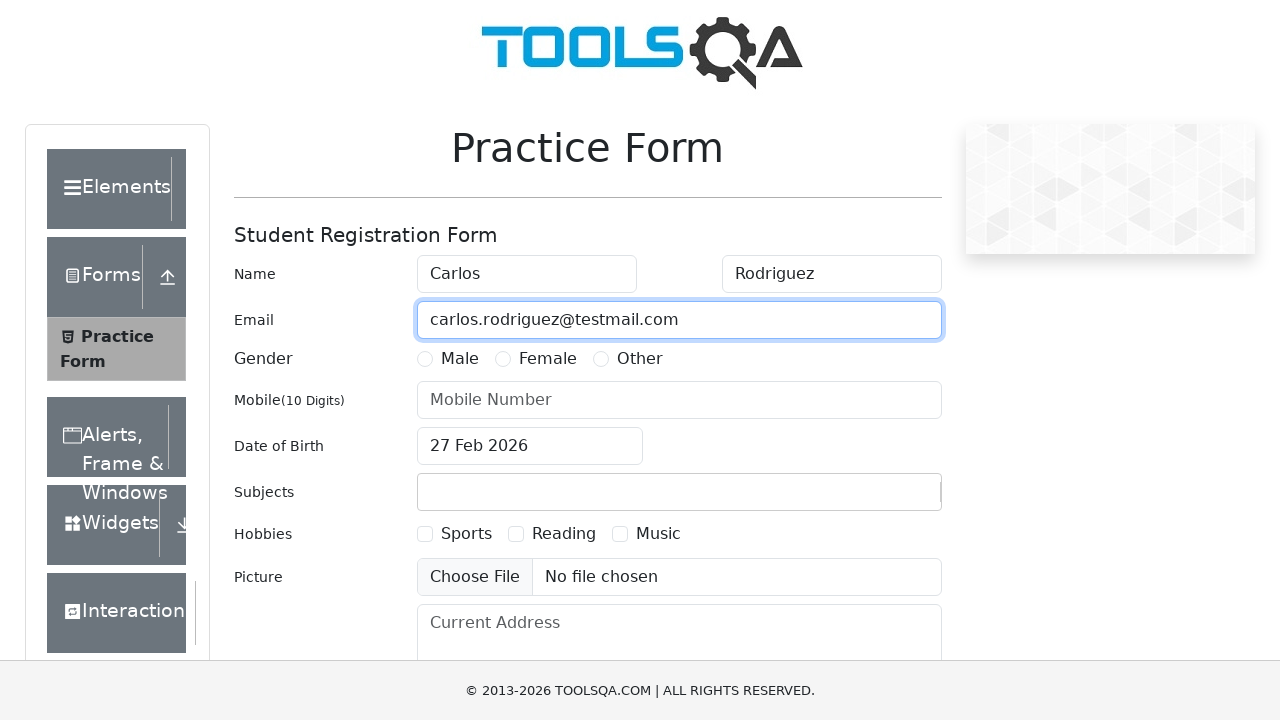

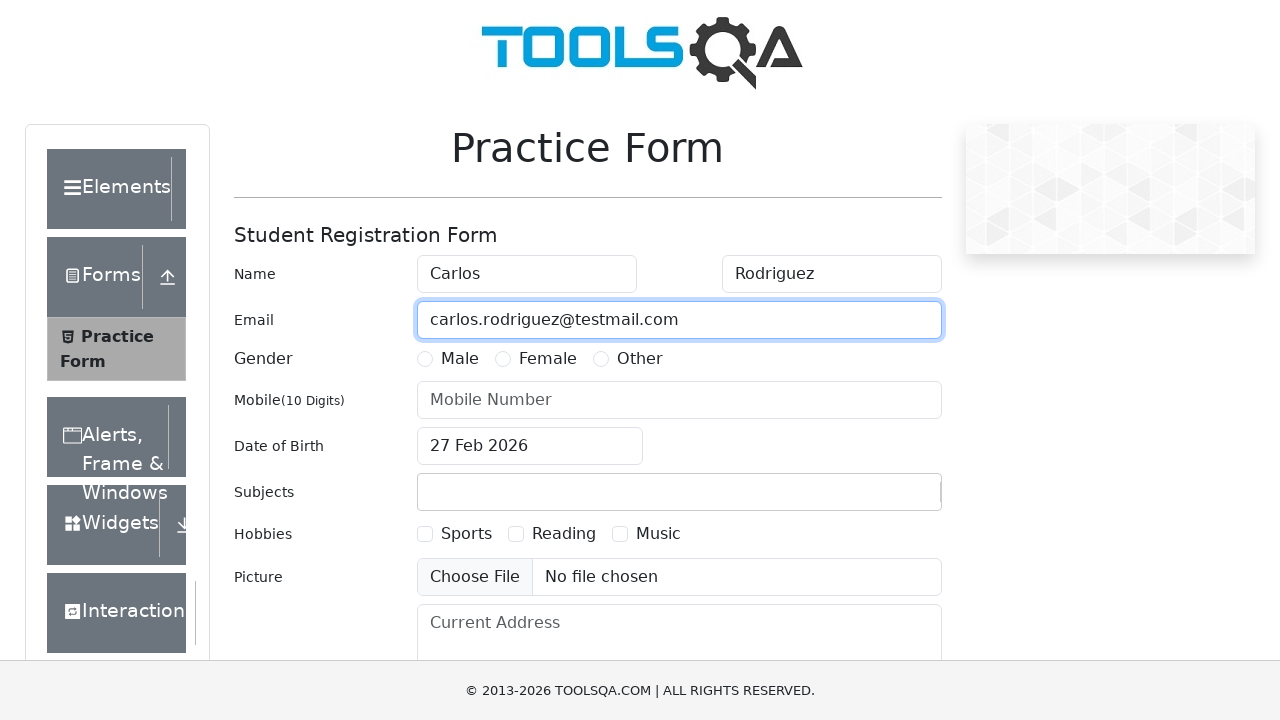